Tests browser window manipulation by changing window size, position, and state (minimize, maximize, fullscreen) on a demo page.

Starting URL: https://demoqa.com/alerts

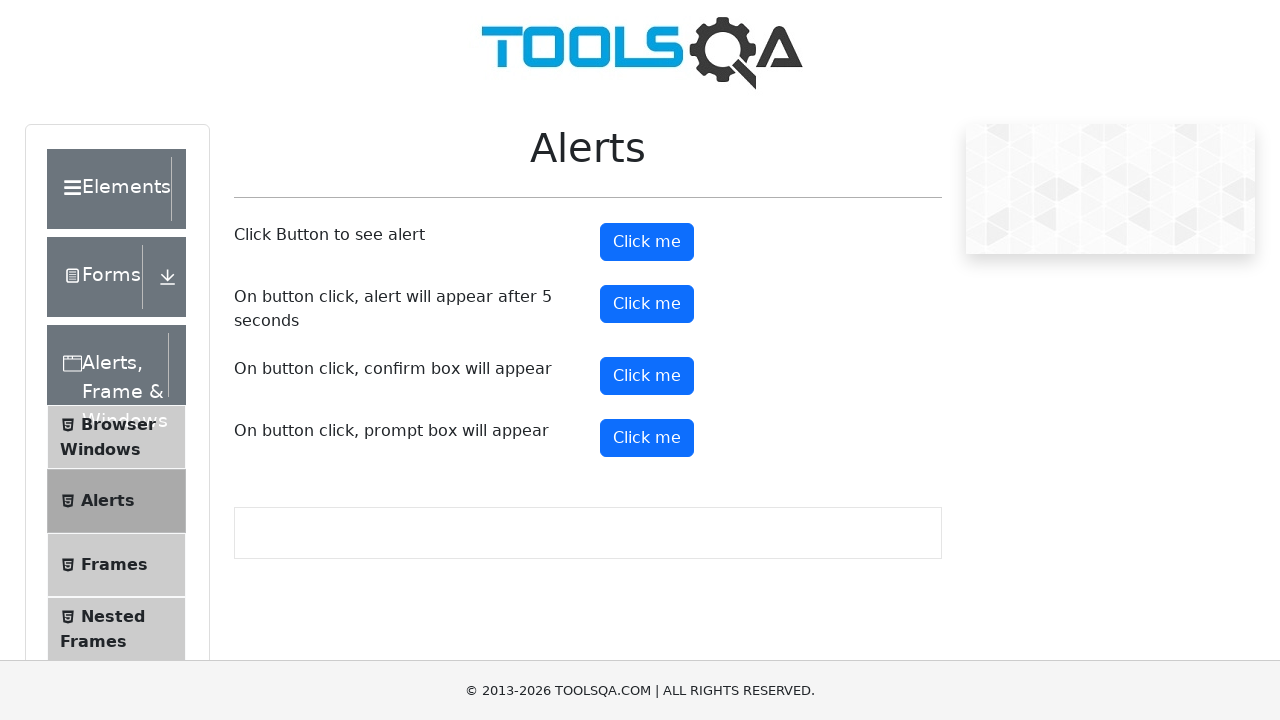

Set viewport size to 300x150
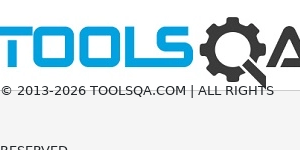

Retrieved and verified current viewport size: 300x150
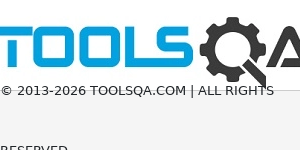

Resized viewport to 1024x768 (simulating window resize)
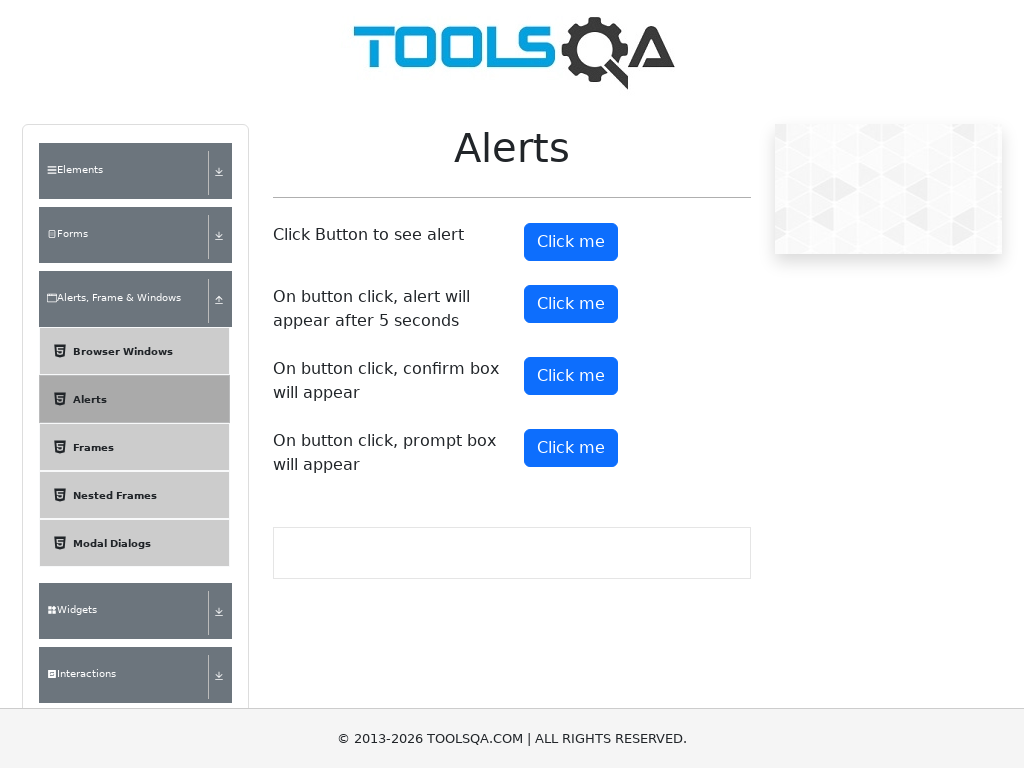

Maximized window simulation - set viewport to 1920x1080
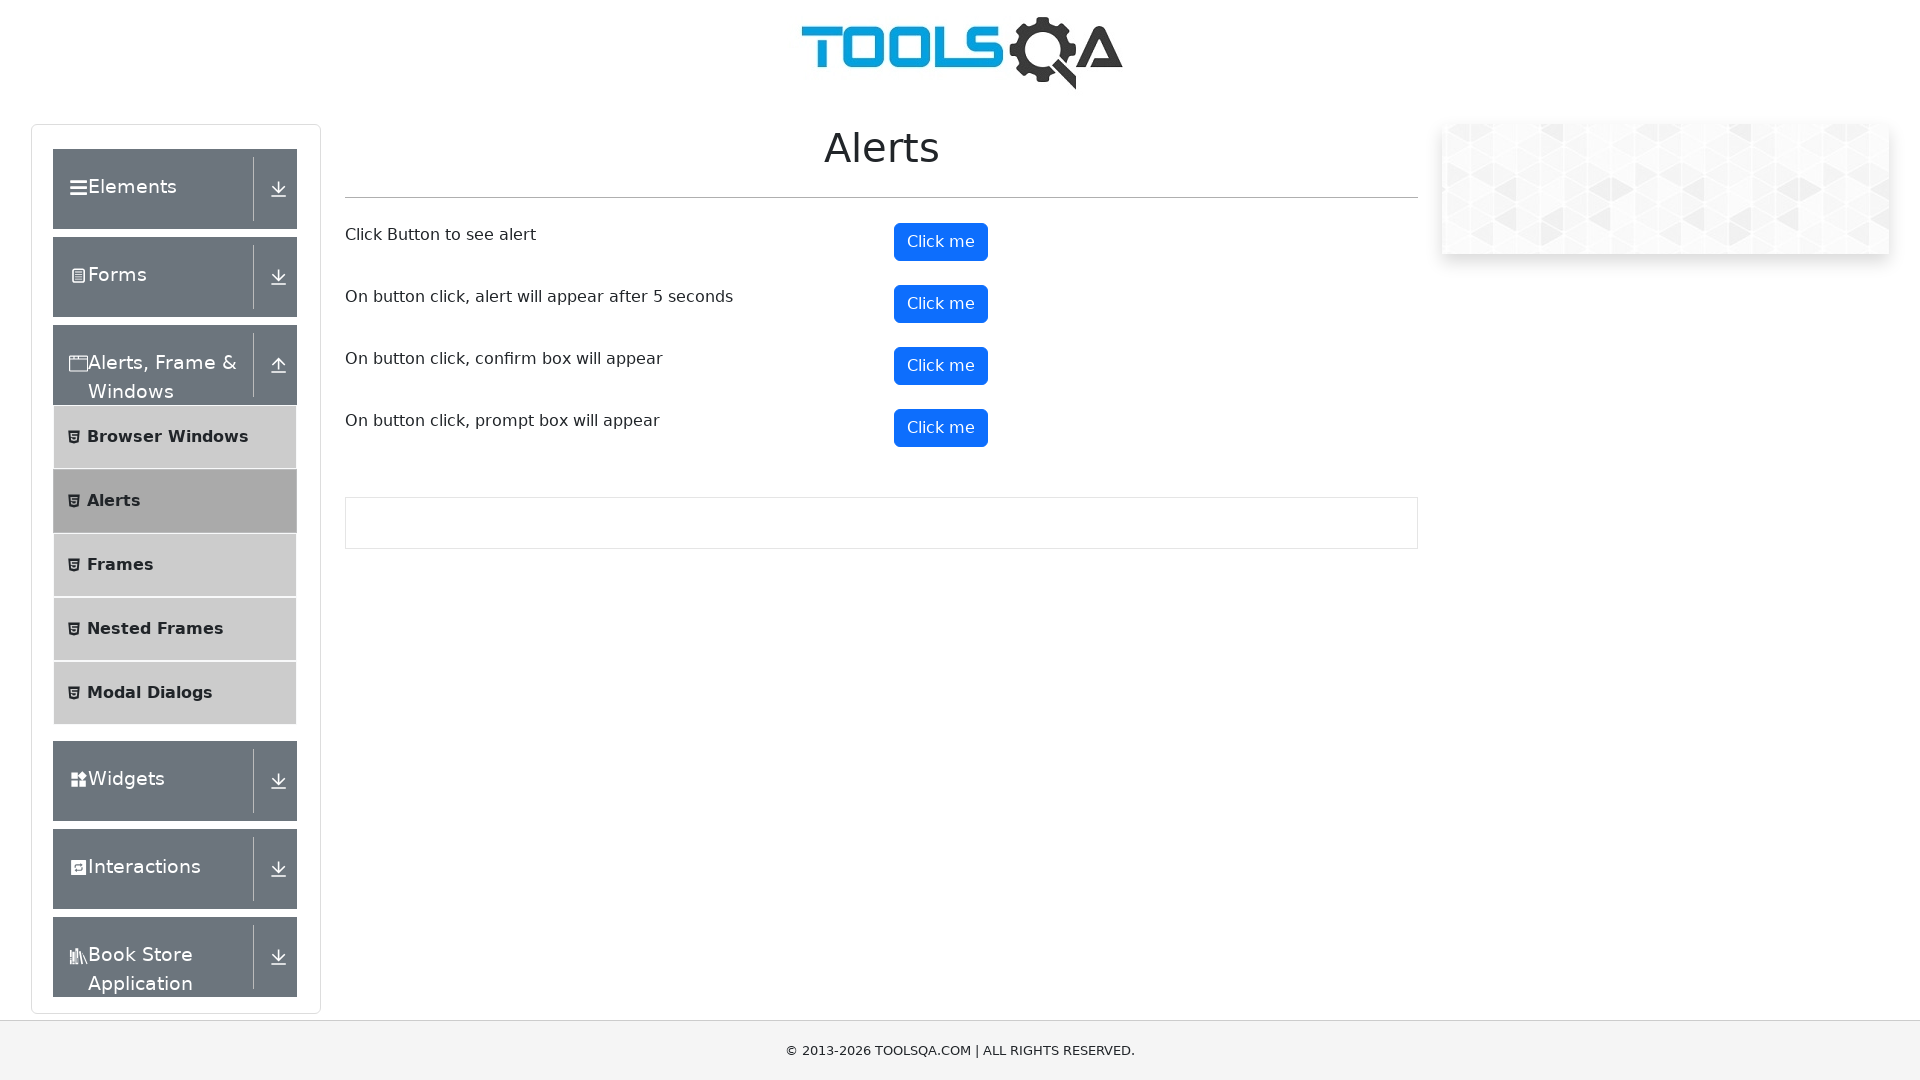

Fullscreen simulation - set viewport to 1920x1080
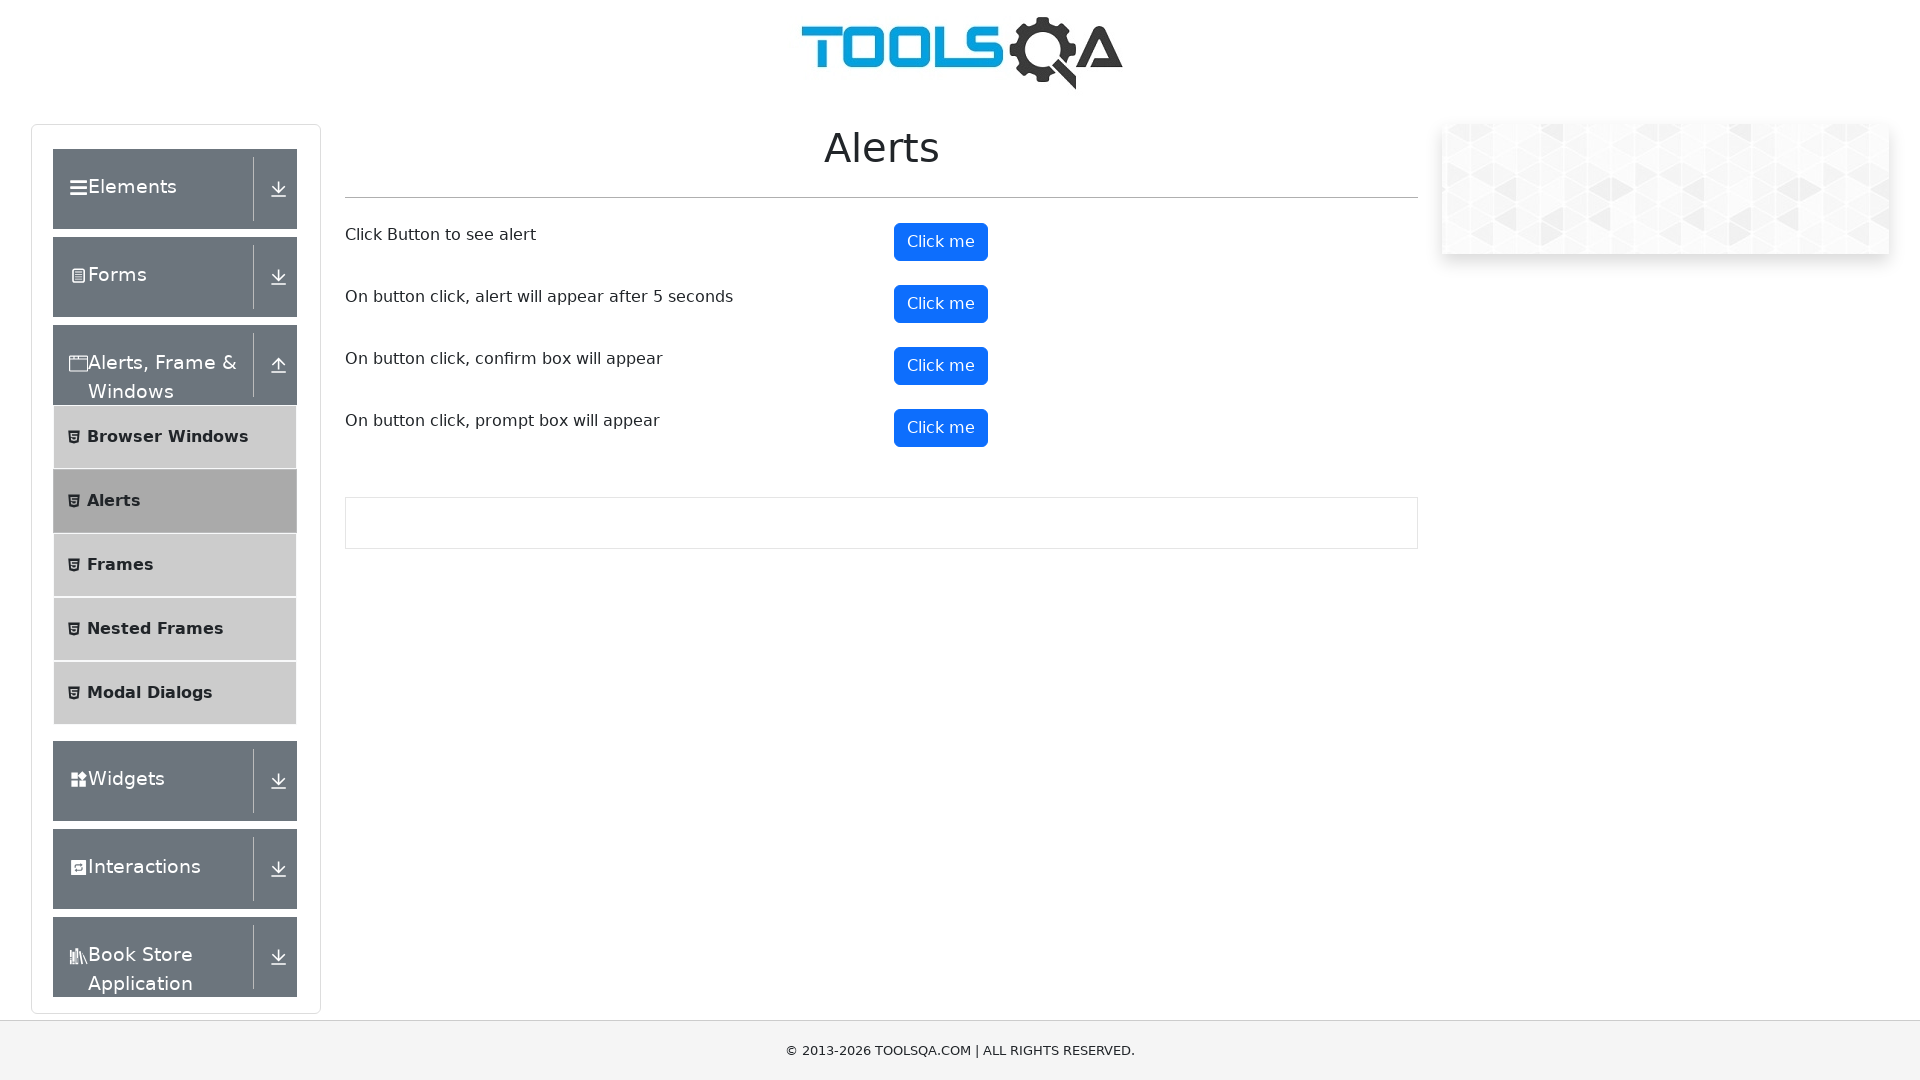

Waited 500ms to observe the page
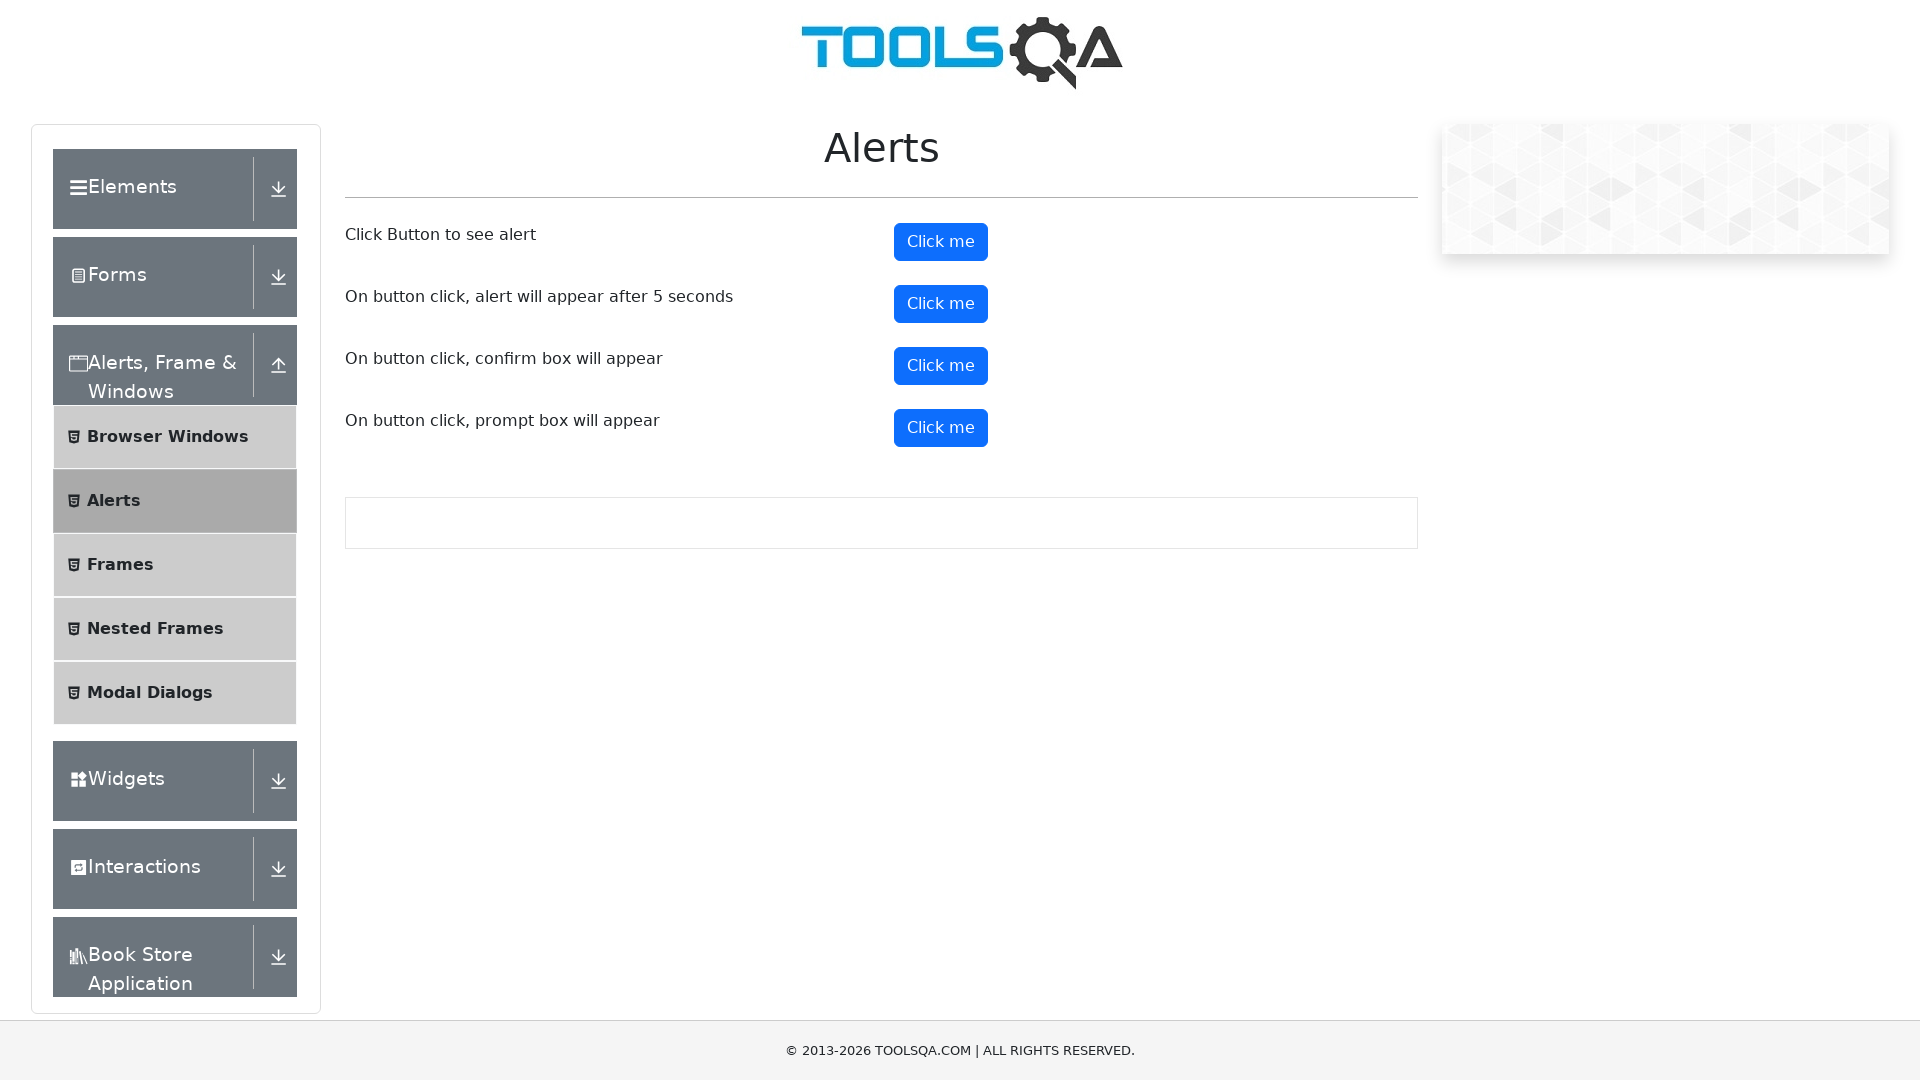

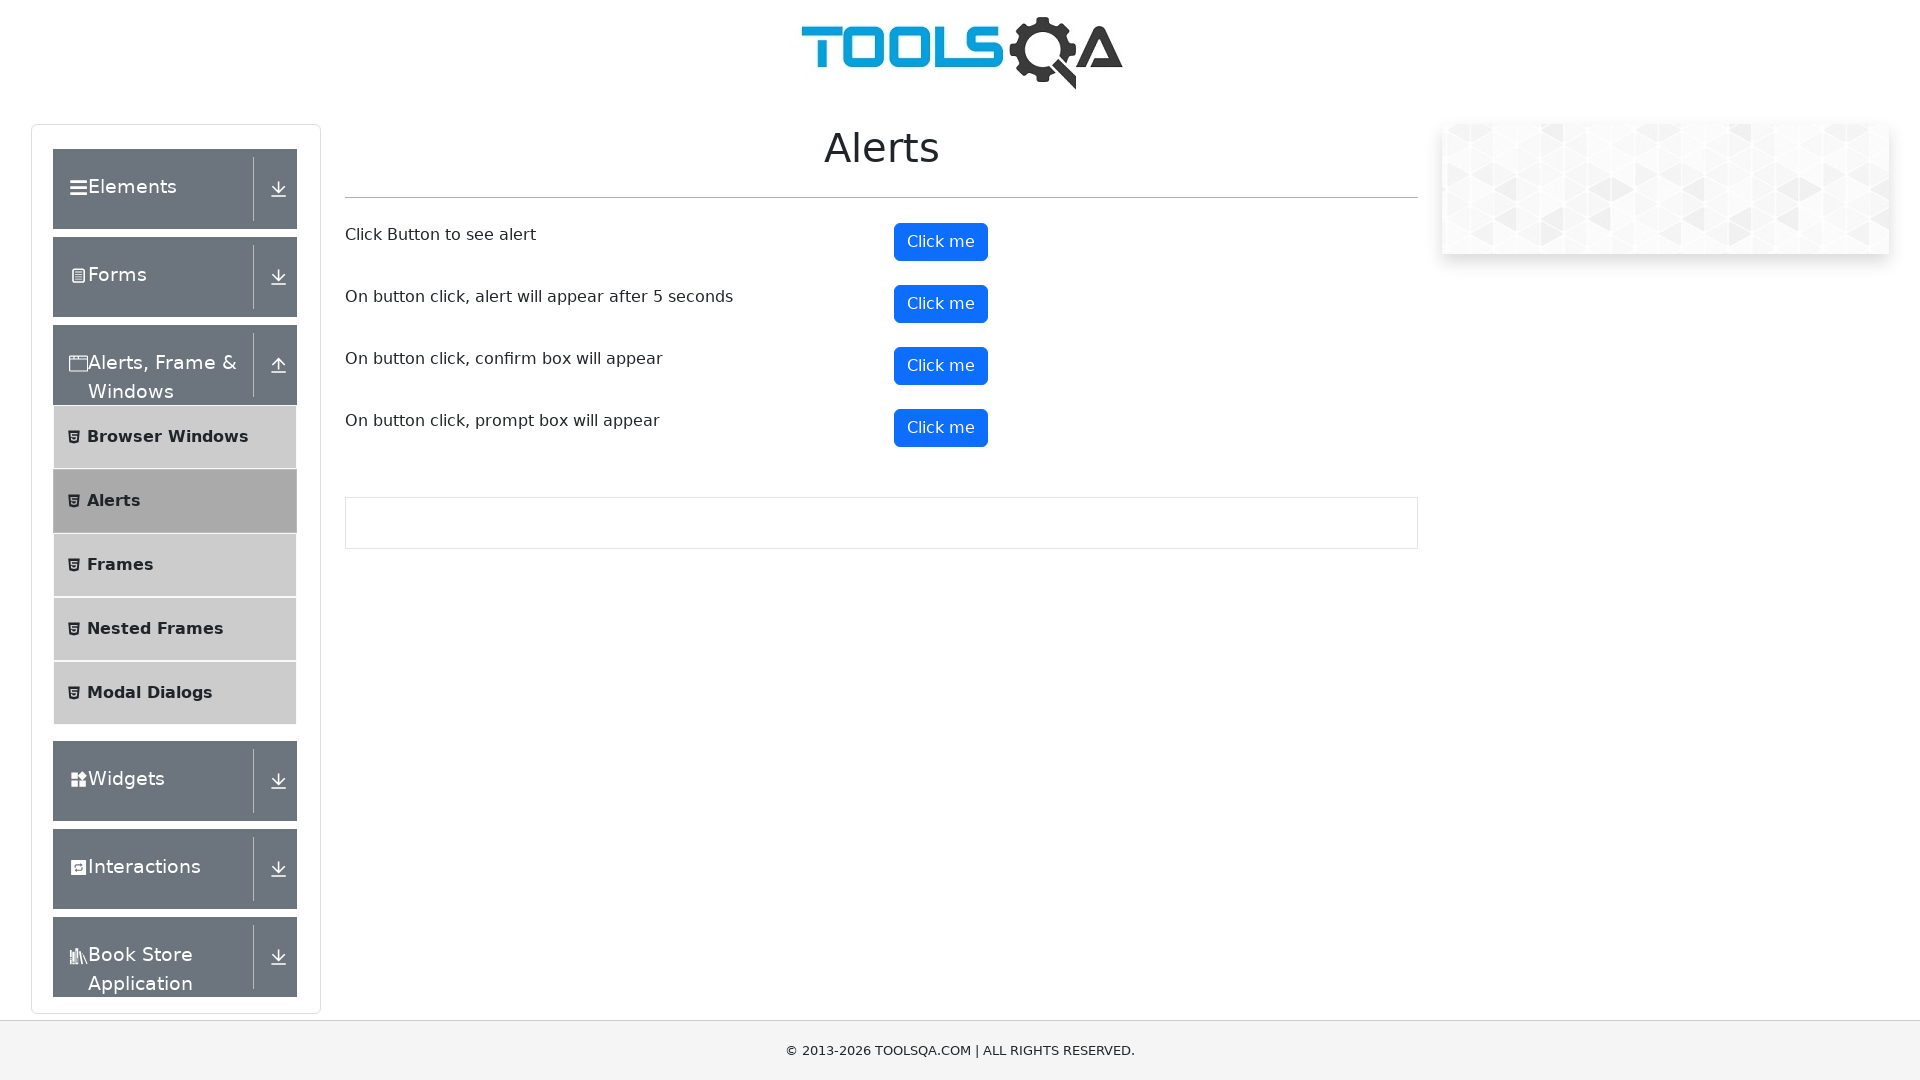